Tests the jQuery UI Accordion widget by switching to an iframe, clicking on Section 2 of the accordion, and verifying that the expanded content contains specific text.

Starting URL: https://jqueryui.com/accordion/

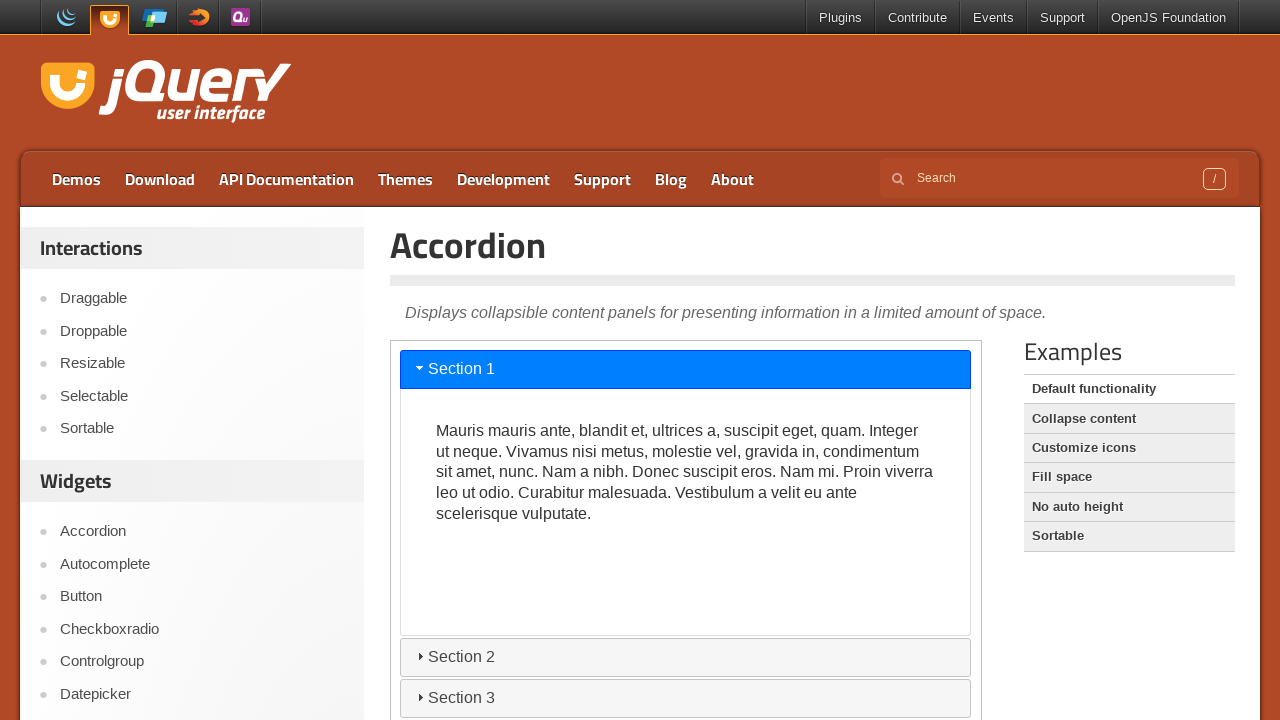

Located the iframe containing the accordion demo
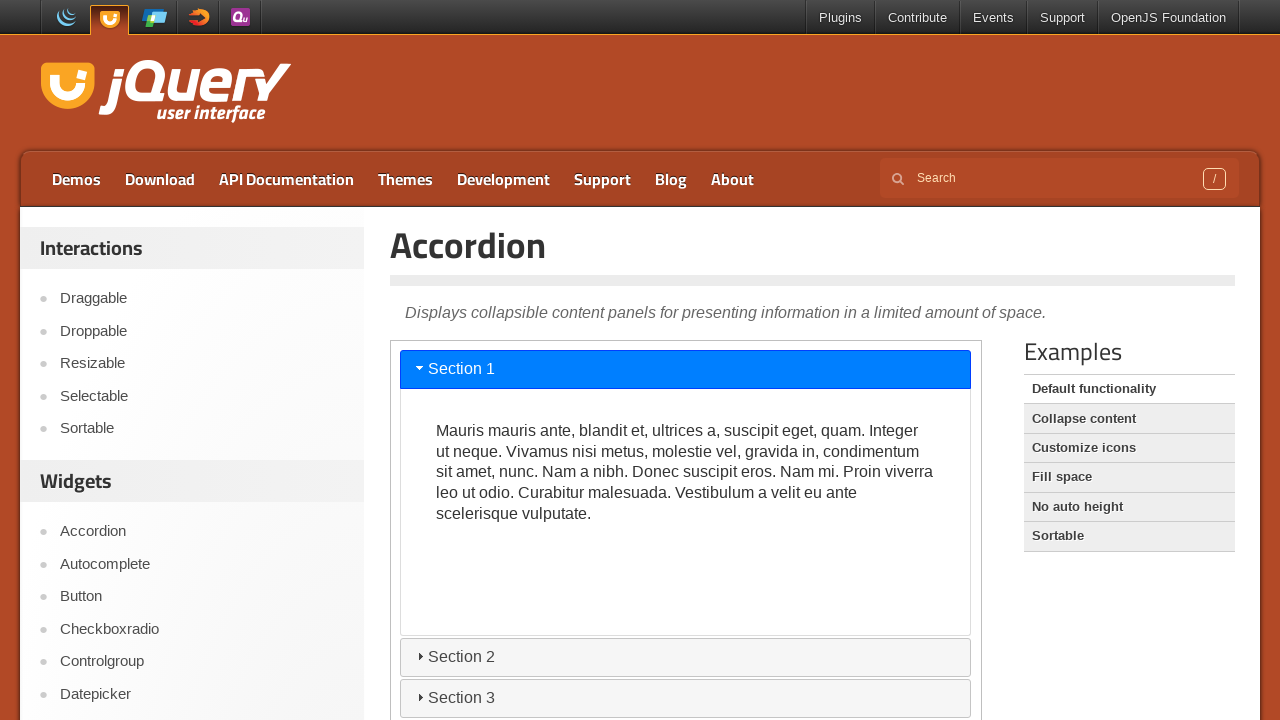

Clicked on Section 2 accordion header at (686, 657) on iframe.demo-frame >> internal:control=enter-frame >> #ui-id-3
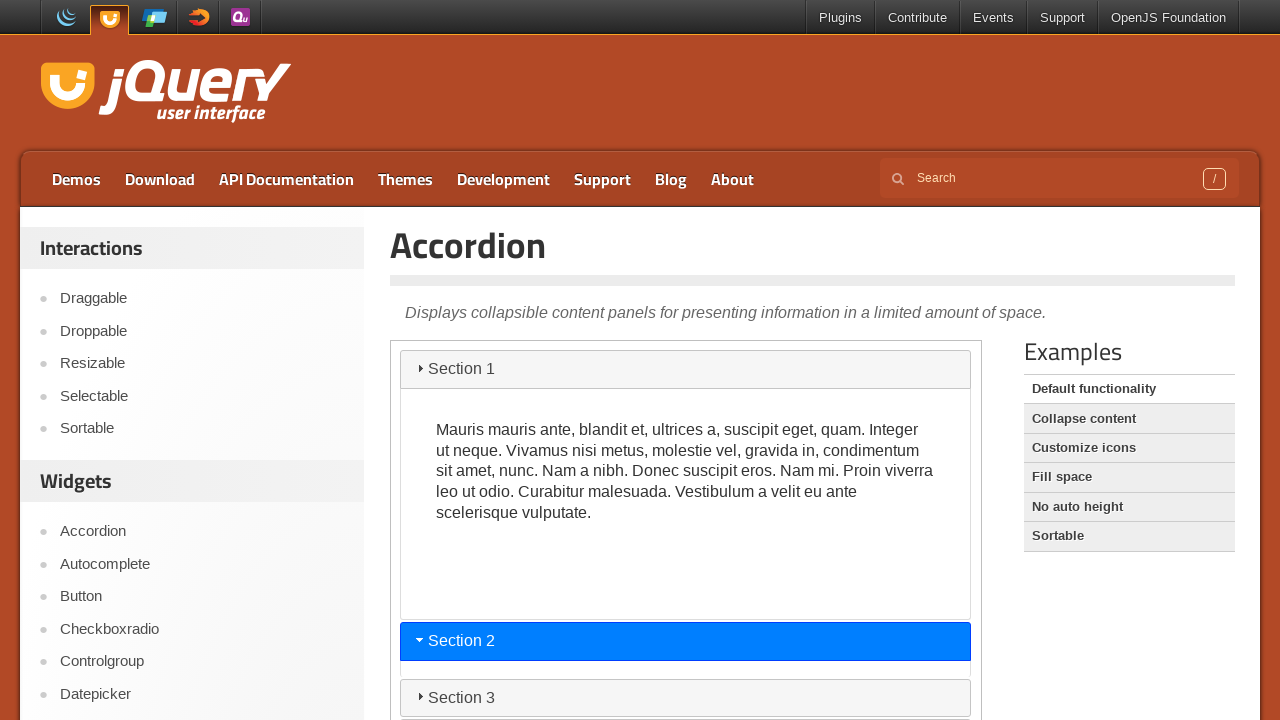

Located Section 2 content paragraph
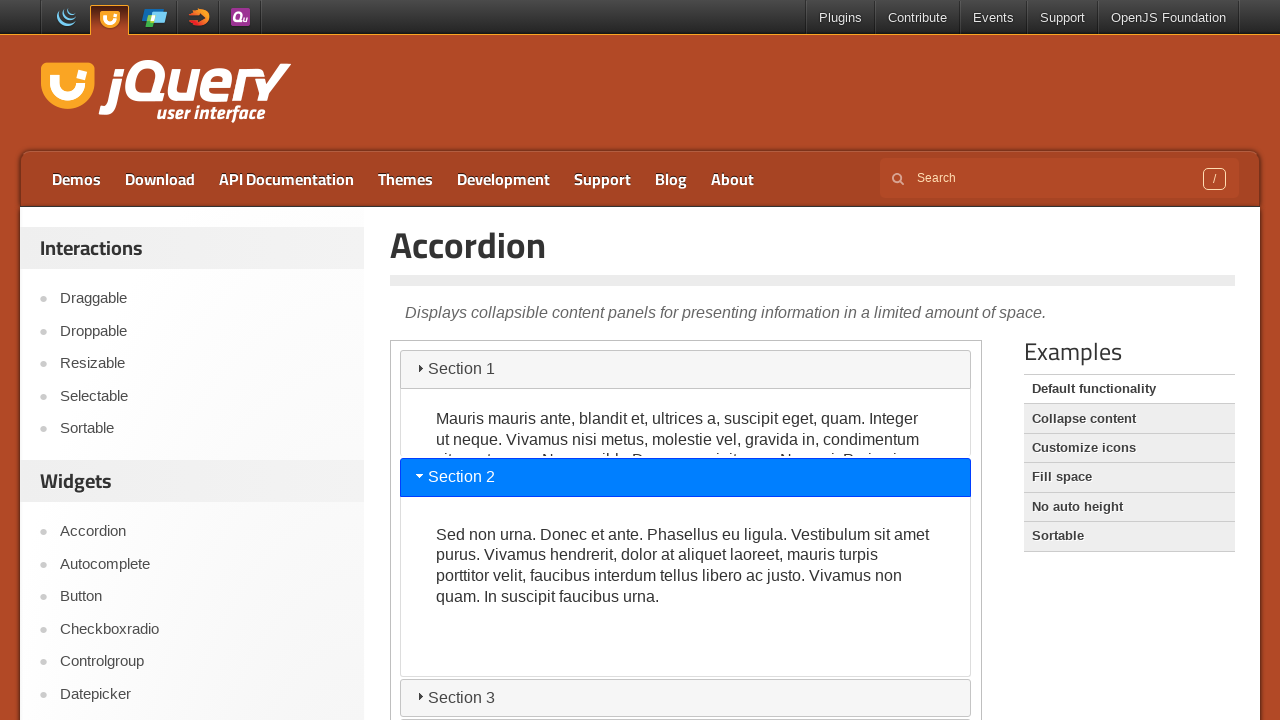

Section 2 content became visible
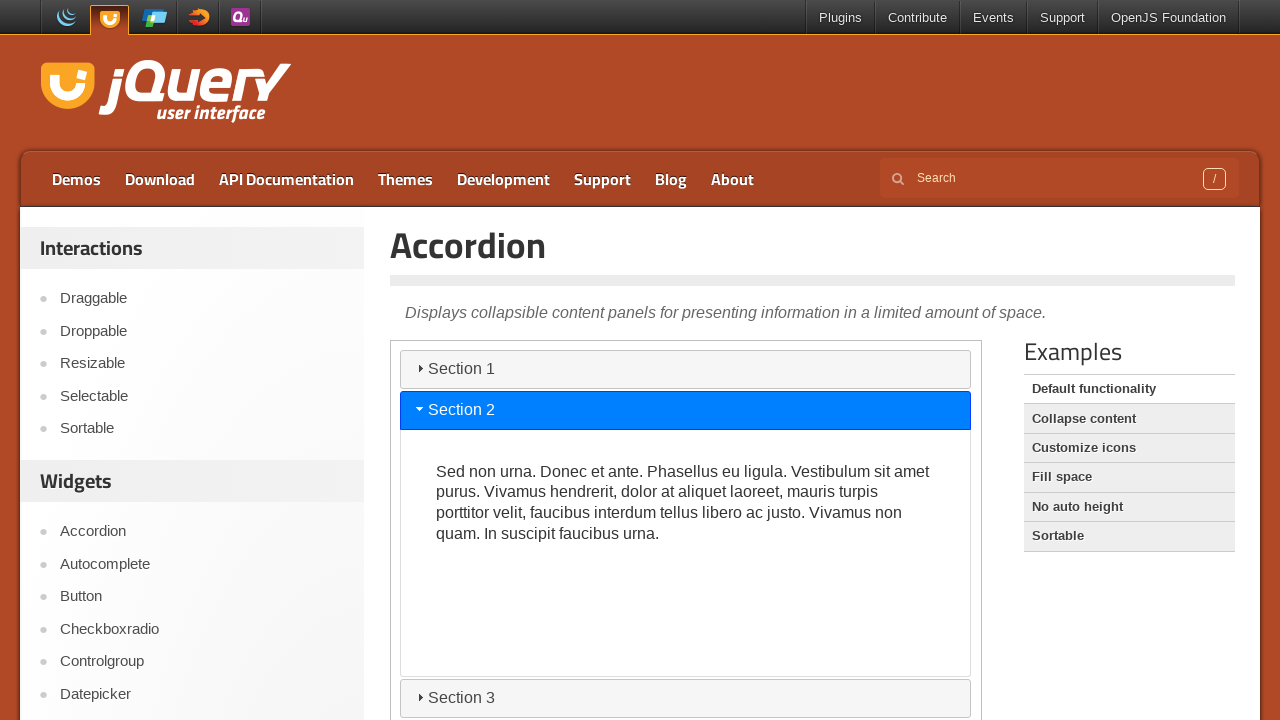

Verified that Section 2 content contains 'Sed non urna' text
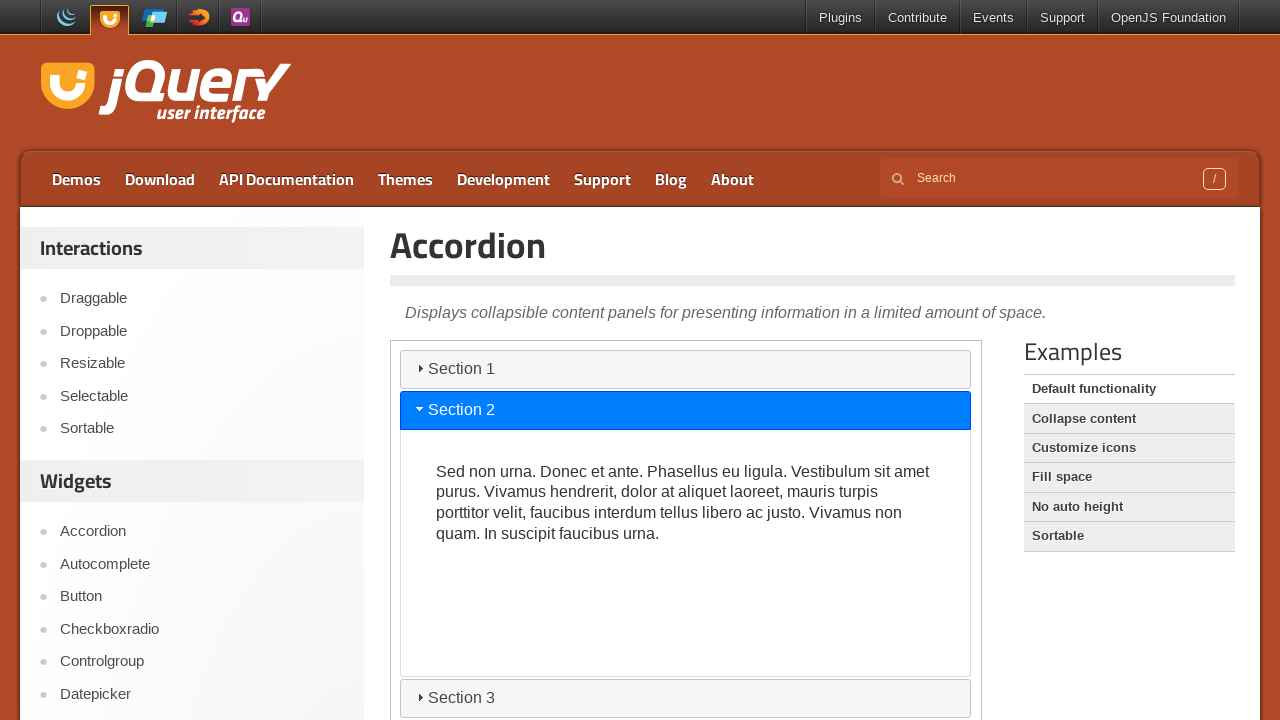

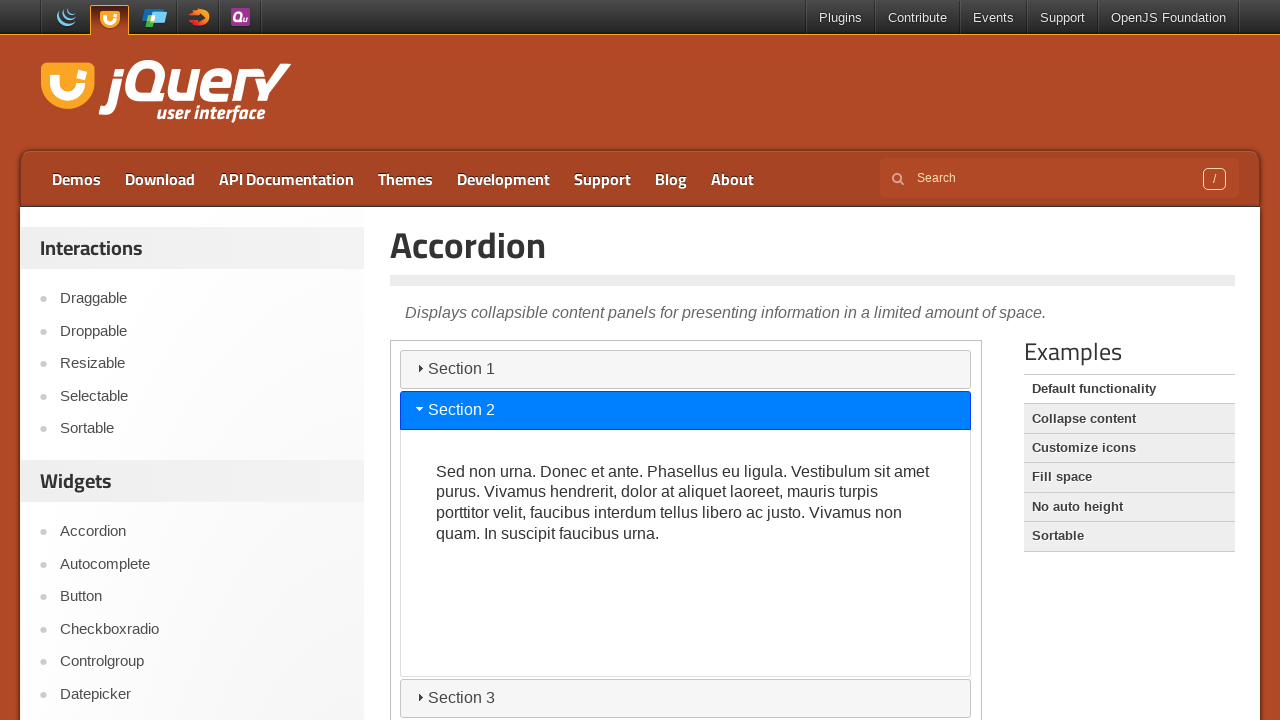